Navigates to The Star Malaysia website, clicks on the Sport section, loads more content, and then iterates through several article links by clicking each one and navigating back to the main page.

Starting URL: https://www.thestar.com.my/

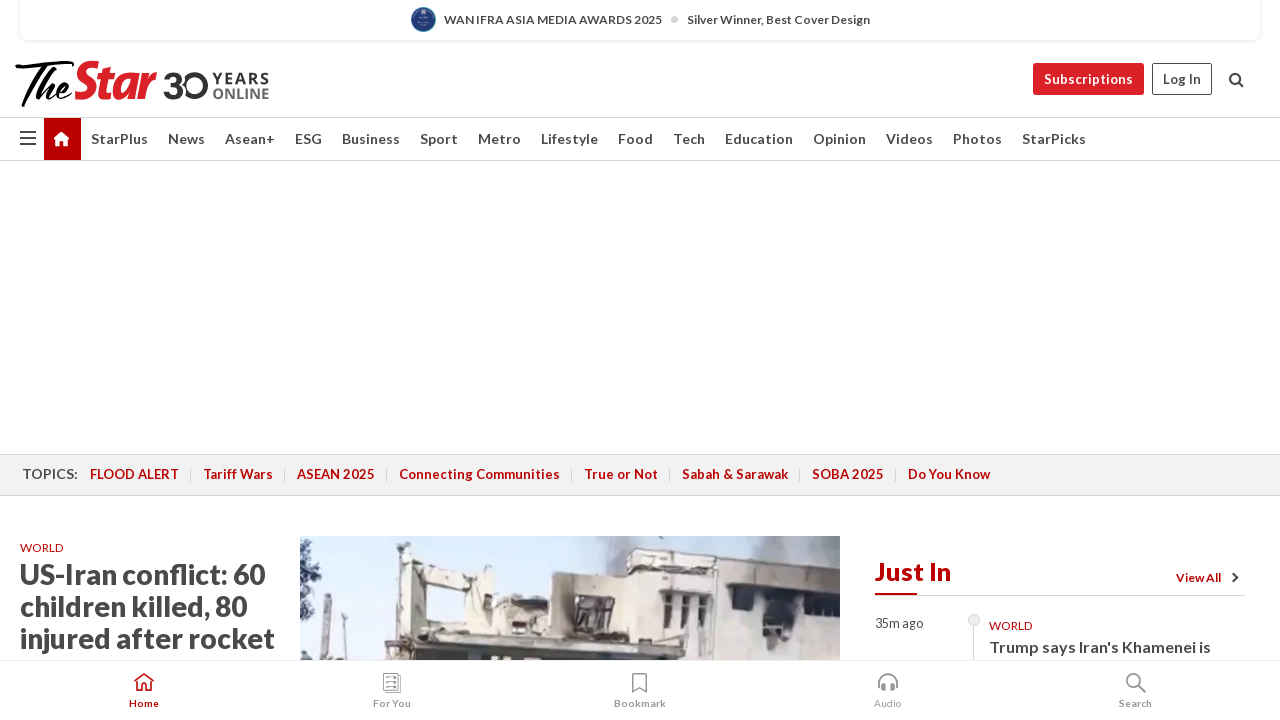

Clicked on Sport section link at (439, 139) on xpath=//a[contains(text(), 'Sport')]
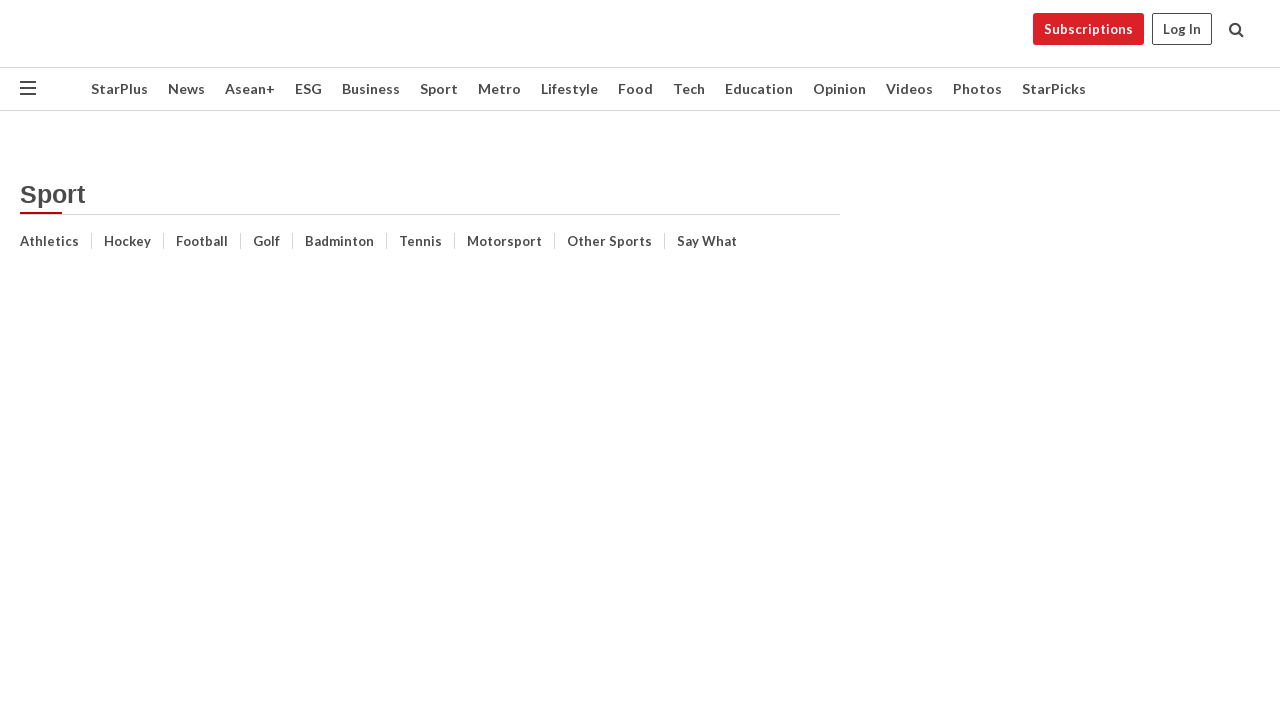

Load More button is visible
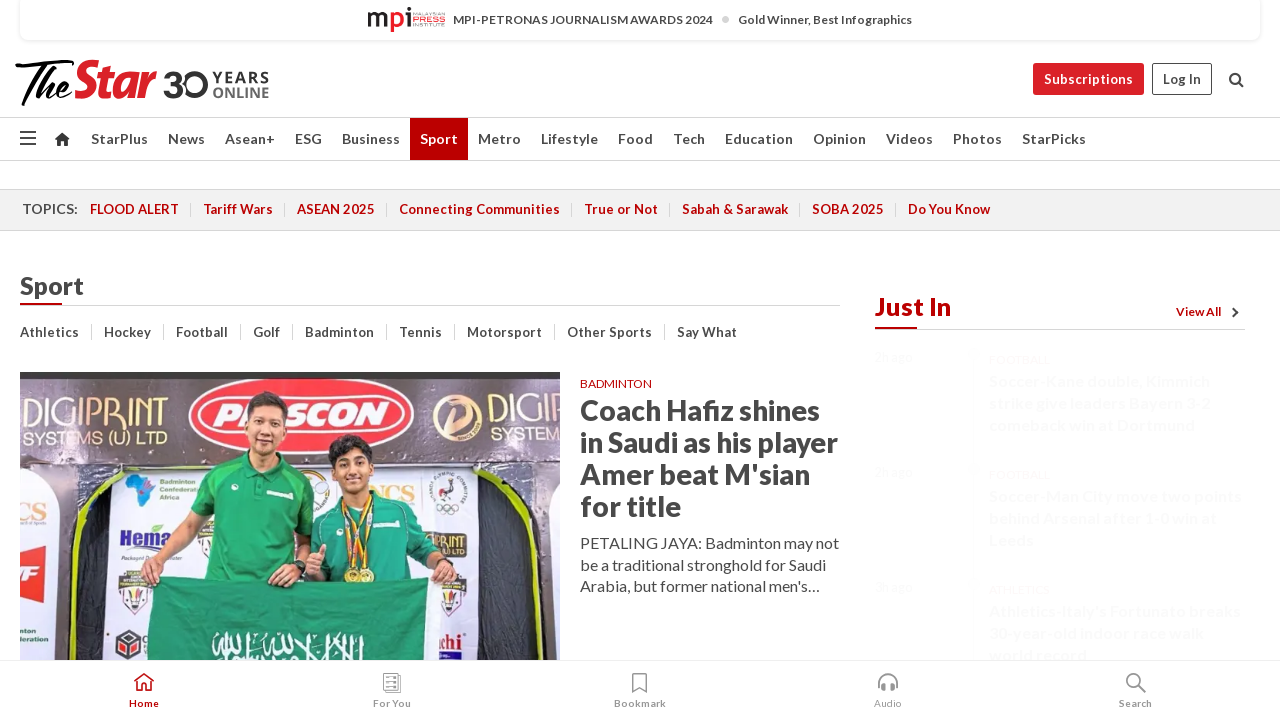

Clicked Load More button at (430, 360) on text=Load More
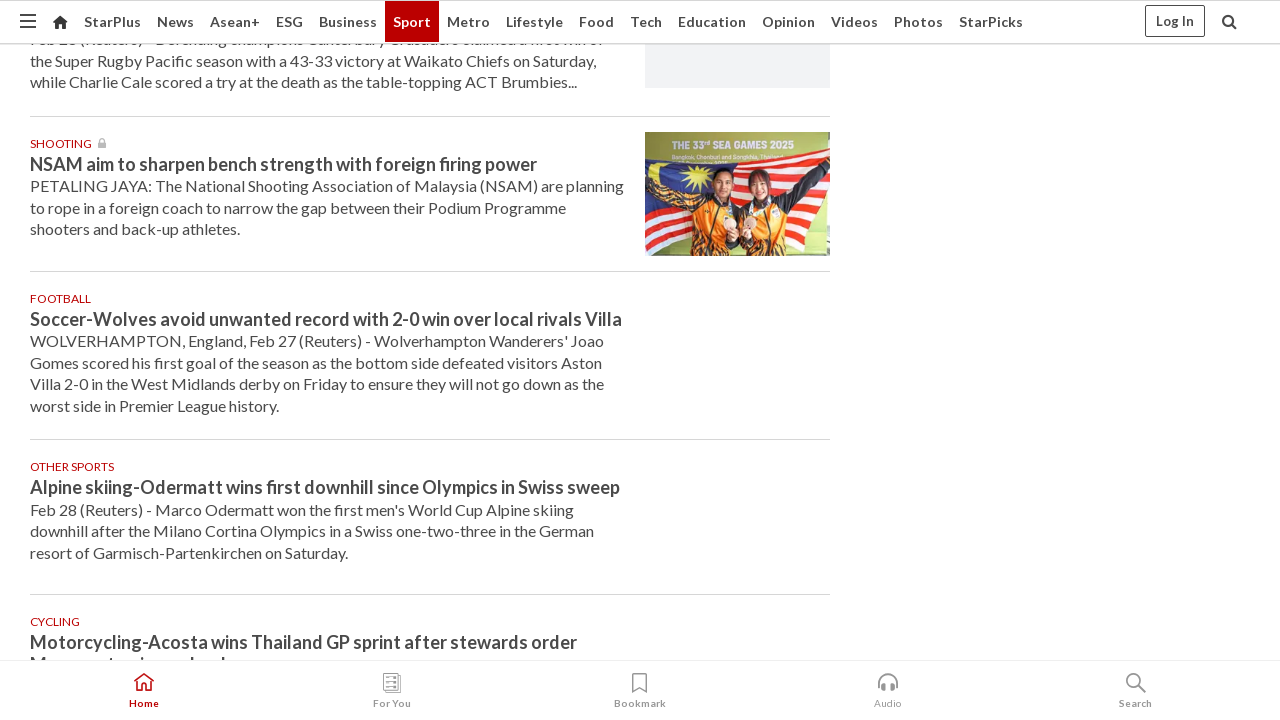

Waited 2 seconds for content to load after Load More
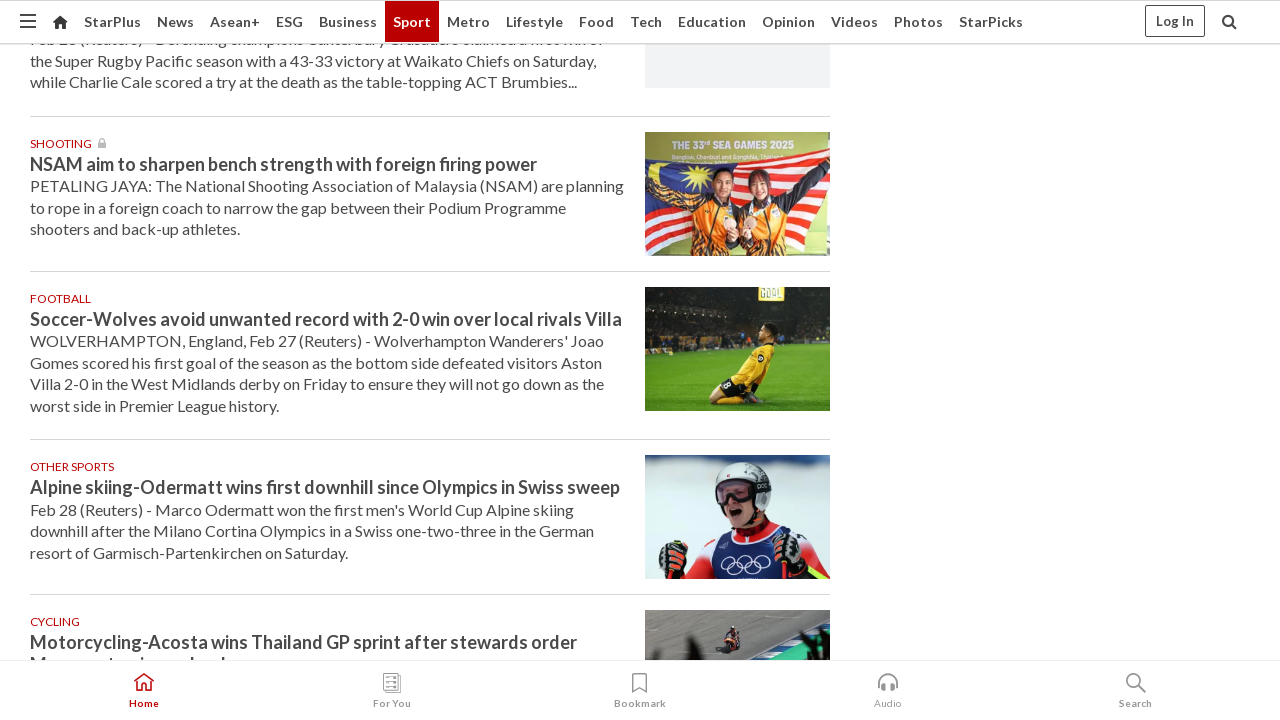

Retrieved 33 article links from sport section
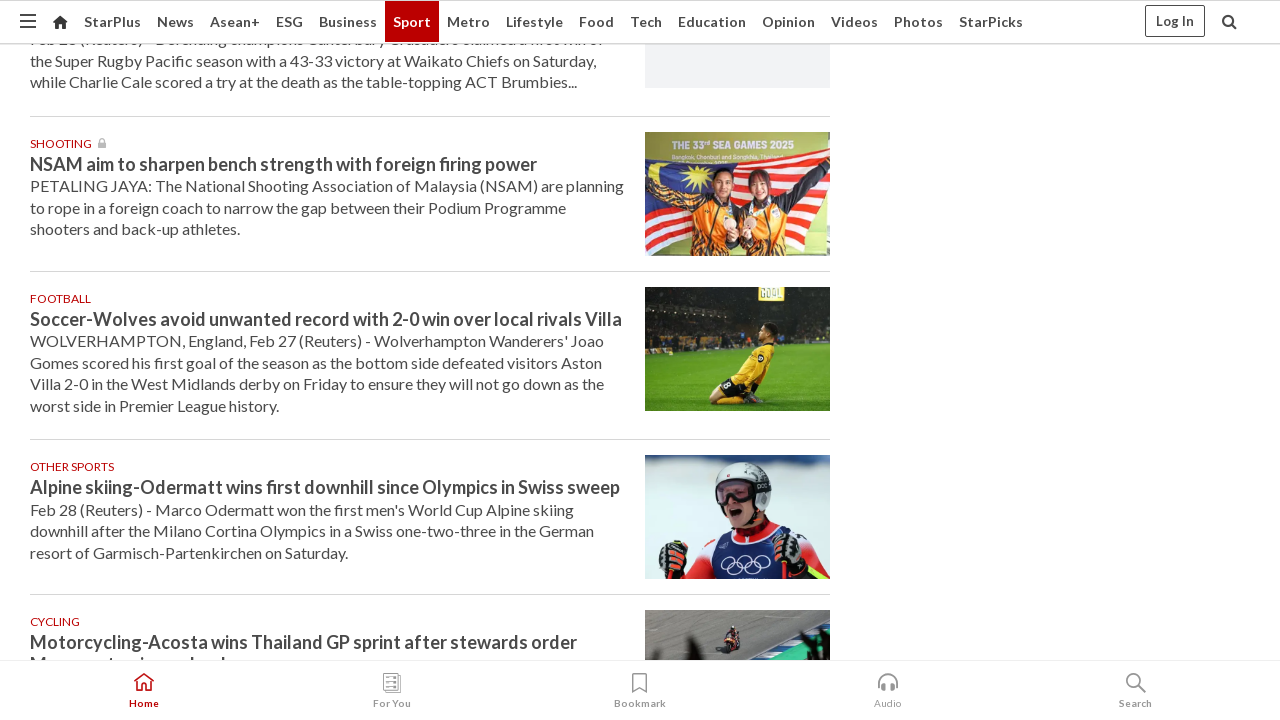

Clicked on article 1: Coach Hafiz shines in Saudi as his player Amer beat M'sian for title at (700, 409) on main >> h2 >> a >> nth=0
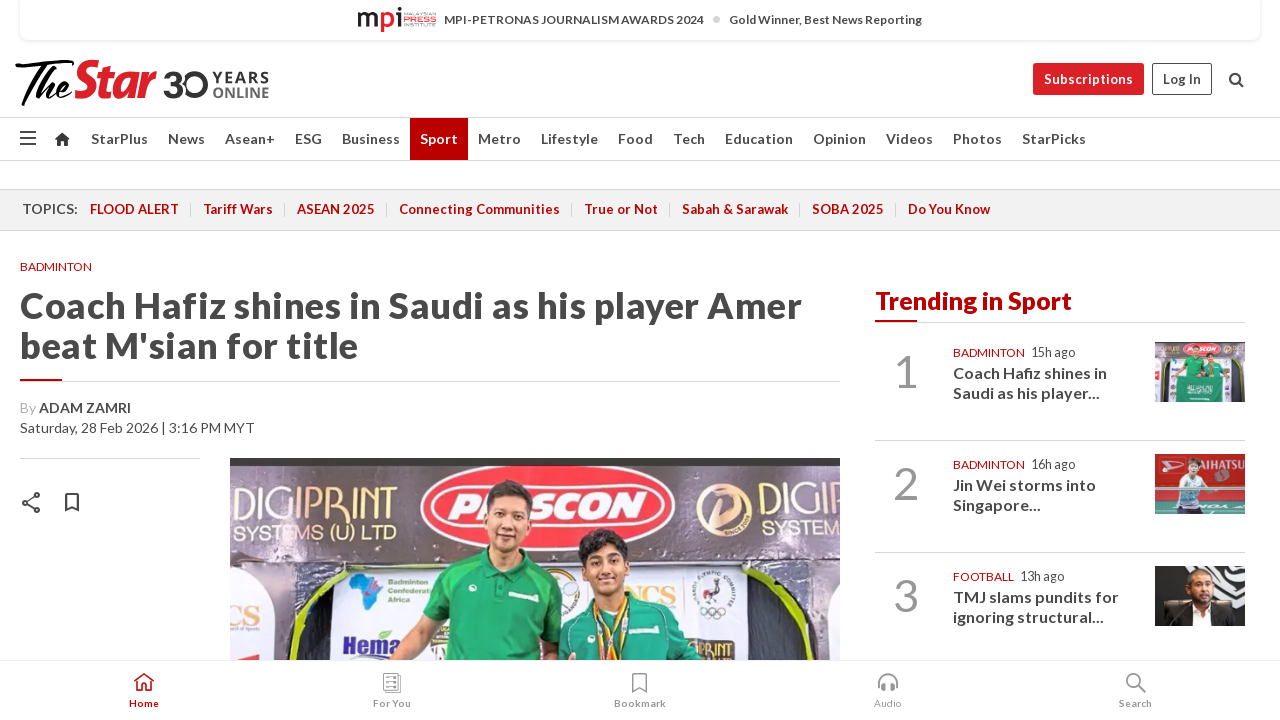

Navigated back to Sport section
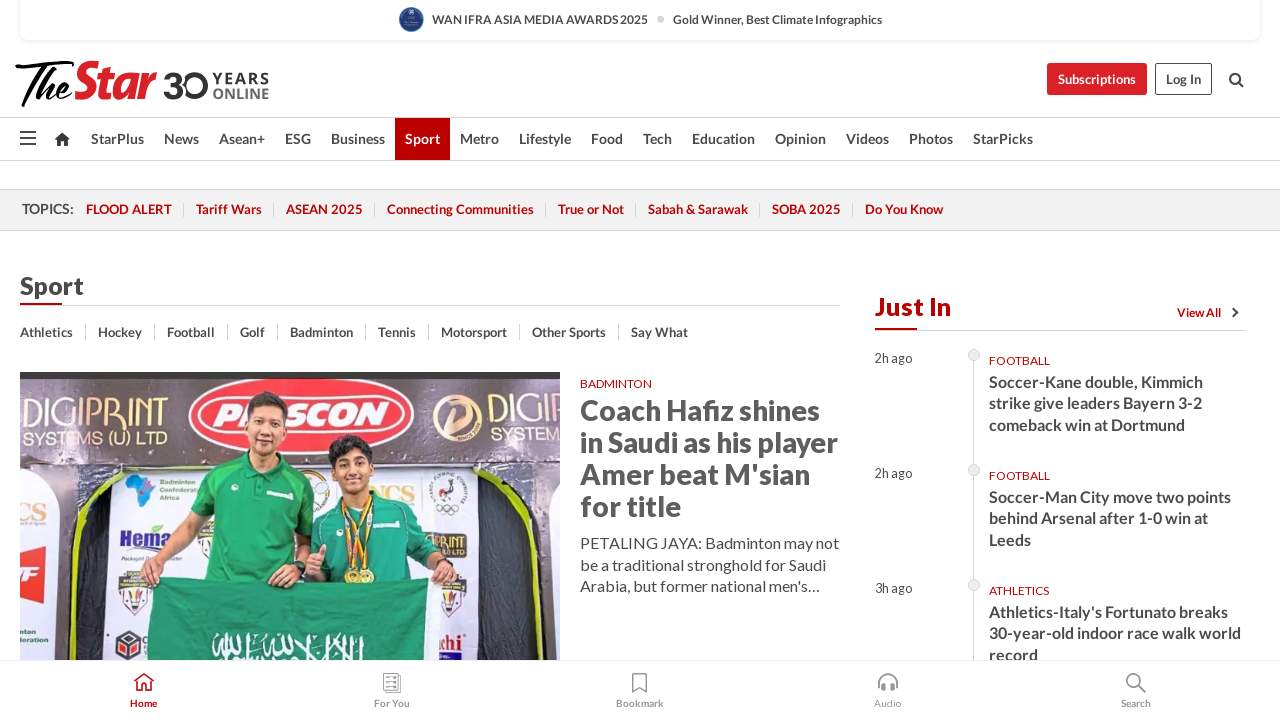

Load More button is visible after going back
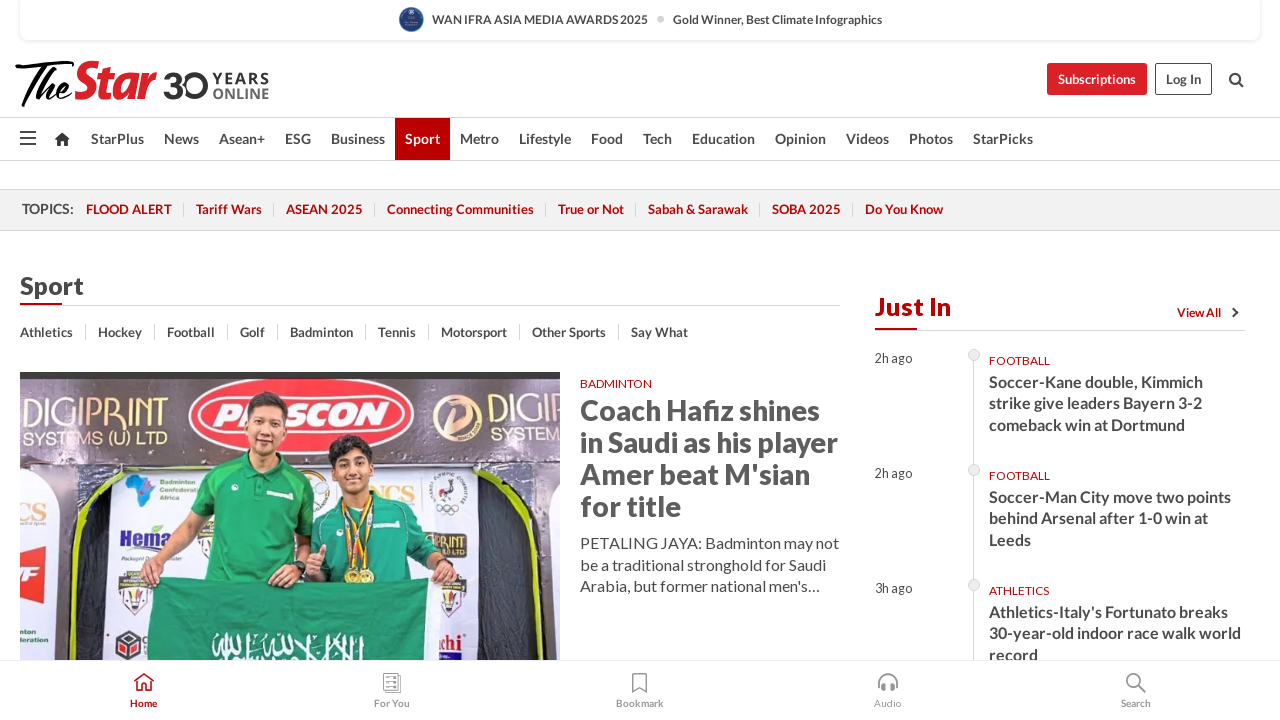

Clicked Load More button again at (430, 361) on text=Load More
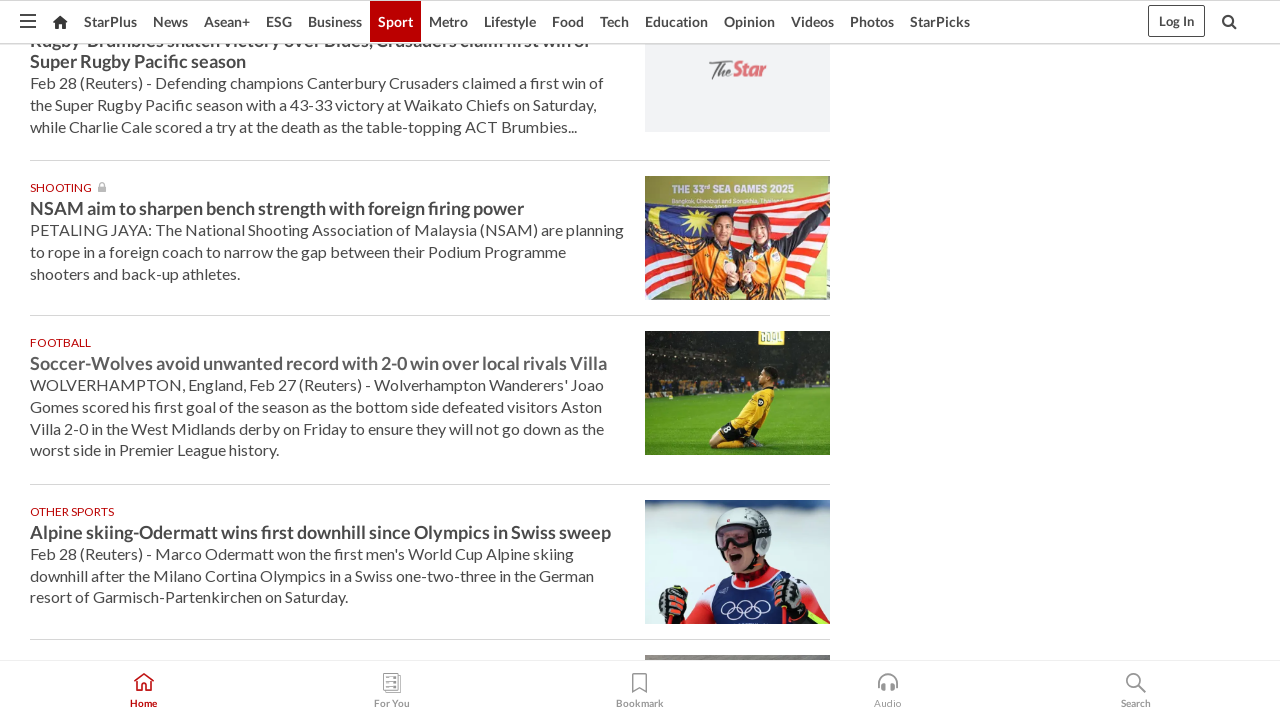

Waited 1 second for content to load
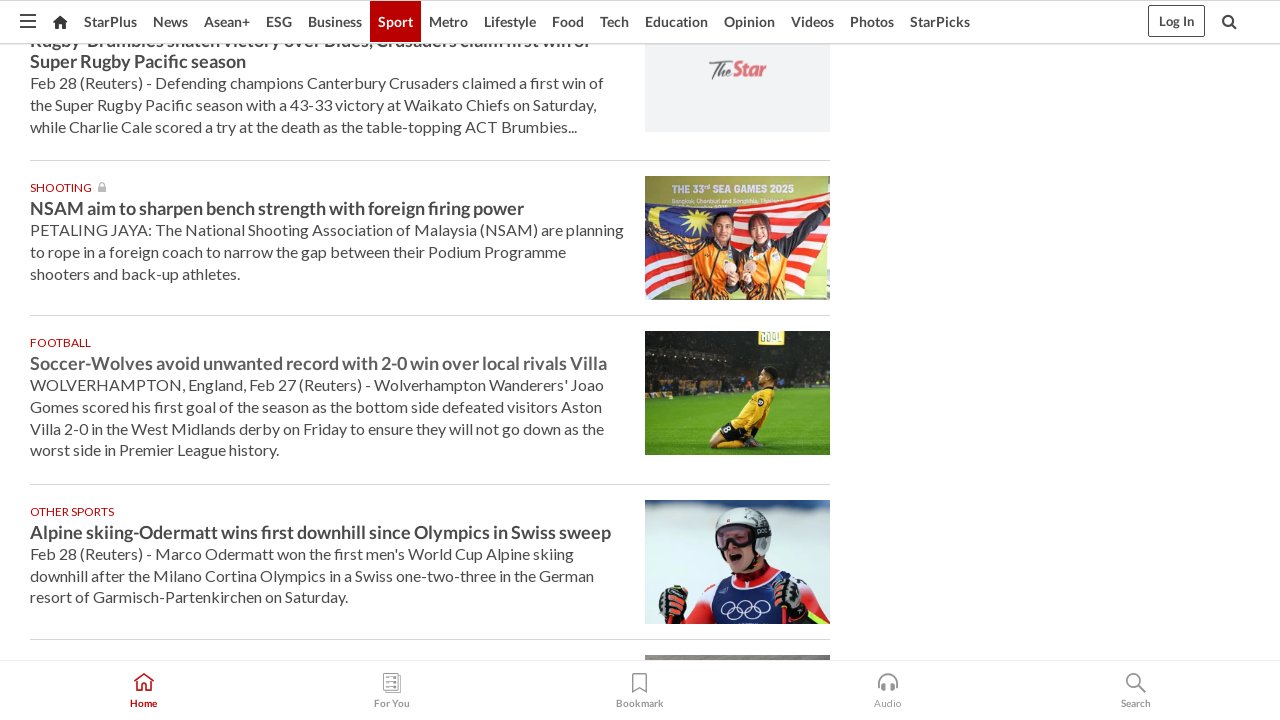

Clicked on article 2: High five as all pros, including Jin Wei, rejoin... at (90, 351) on main >> h2 >> a >> nth=1
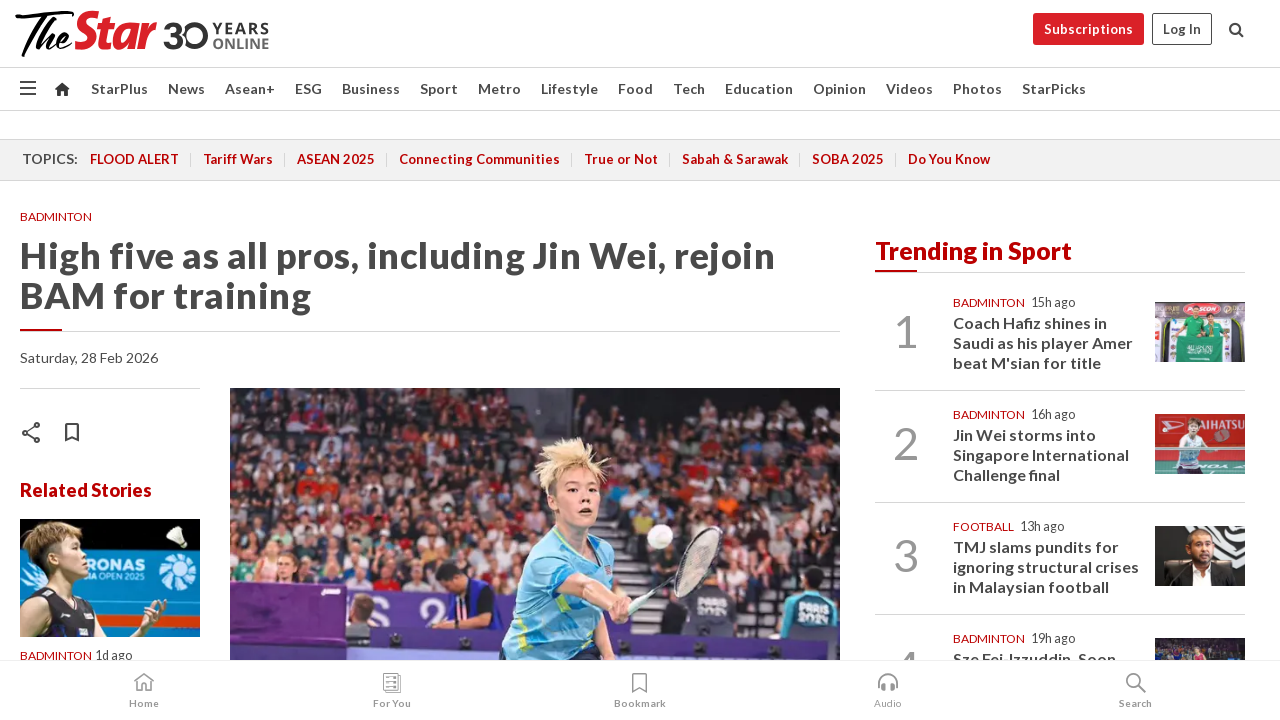

Navigated back to Sport section
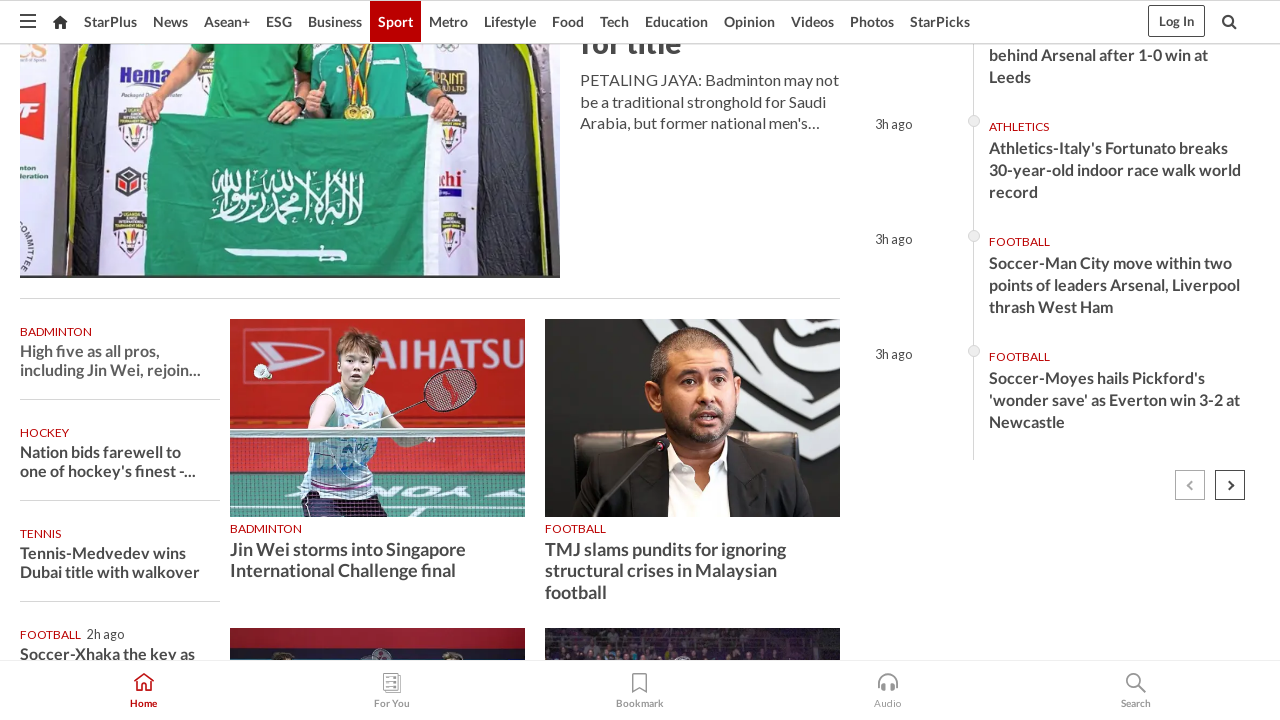

Load More button is visible after going back
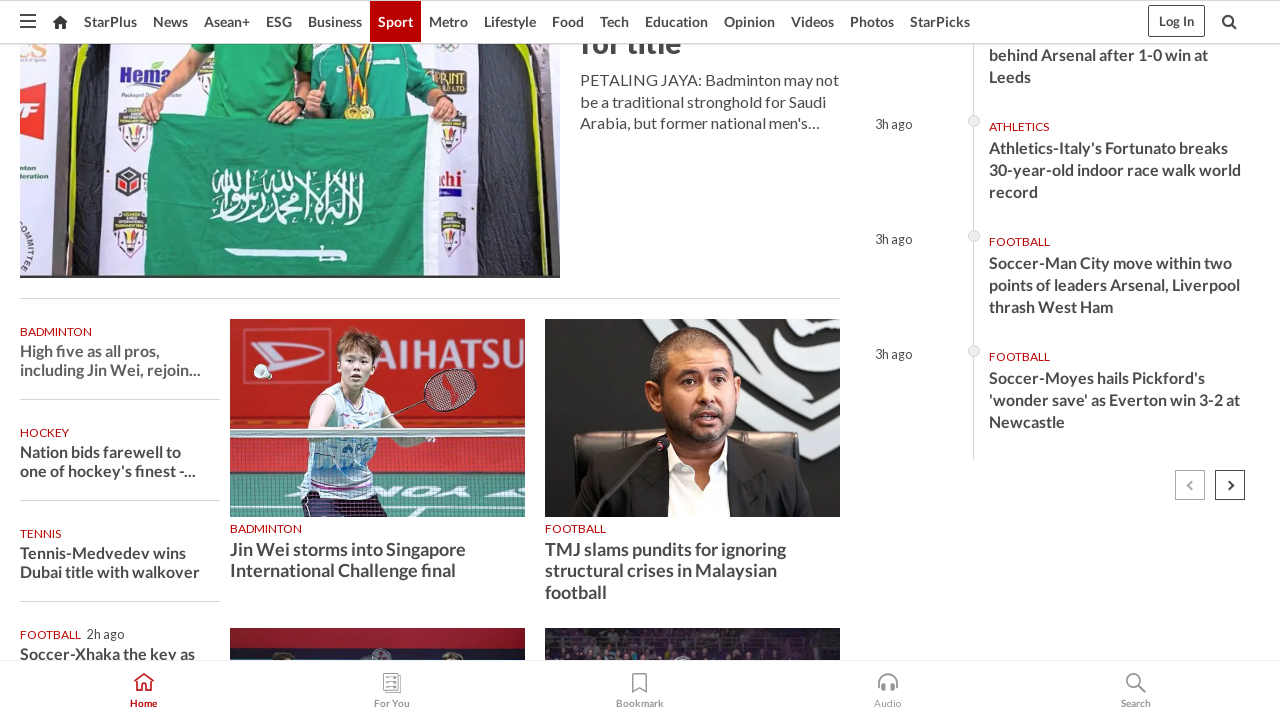

Clicked Load More button again at (430, 361) on text=Load More
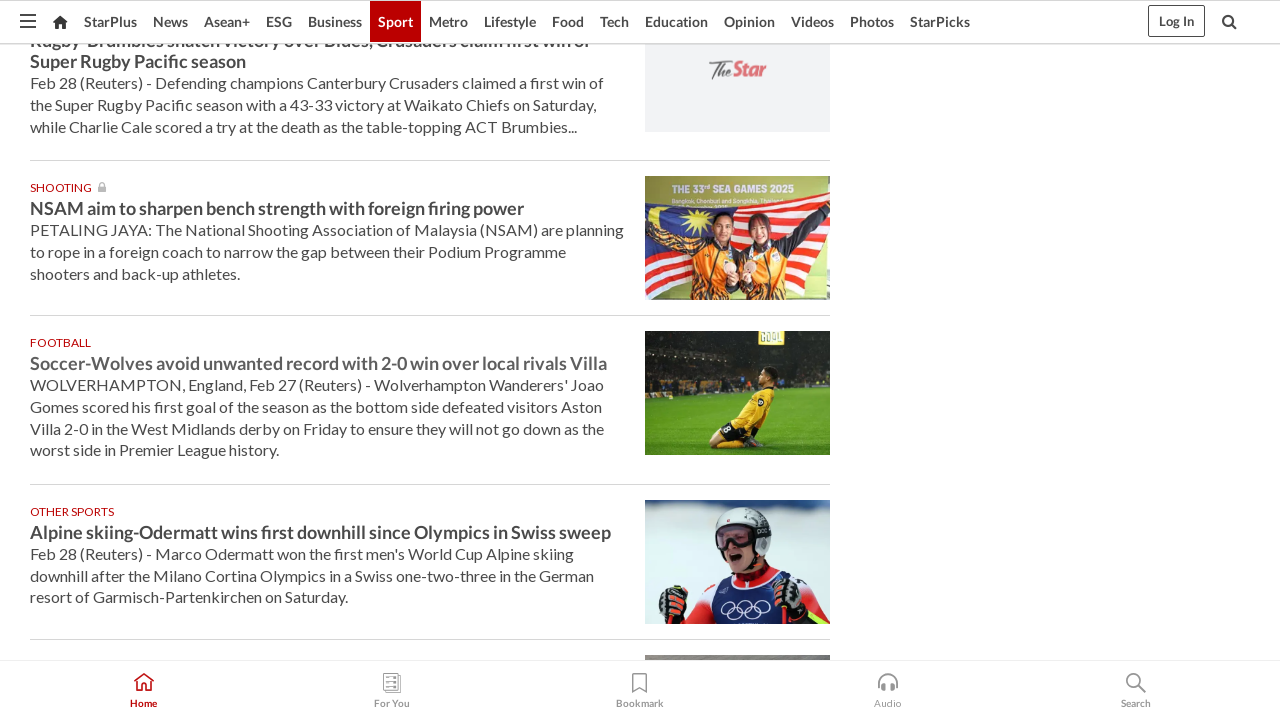

Waited 1 second for content to load
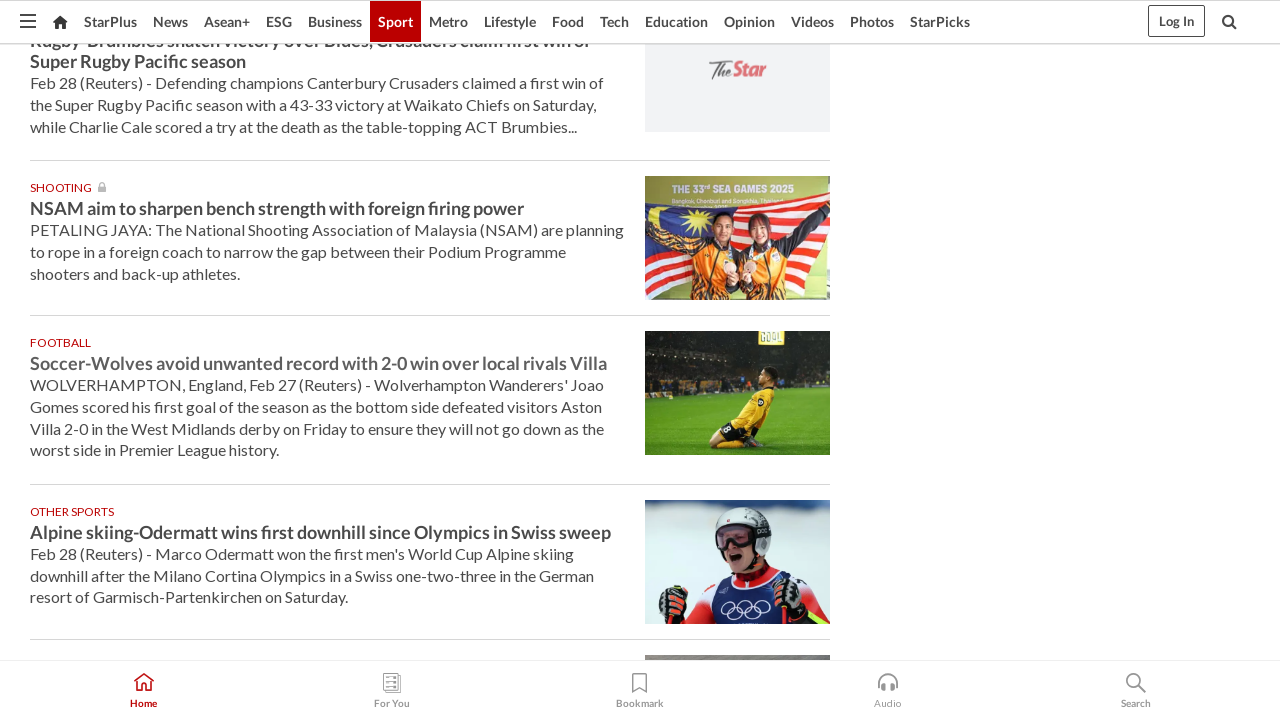

Clicked on article 3: Nation bids farewell to one of hockey's finest -... at (100, 351) on main >> h2 >> a >> nth=2
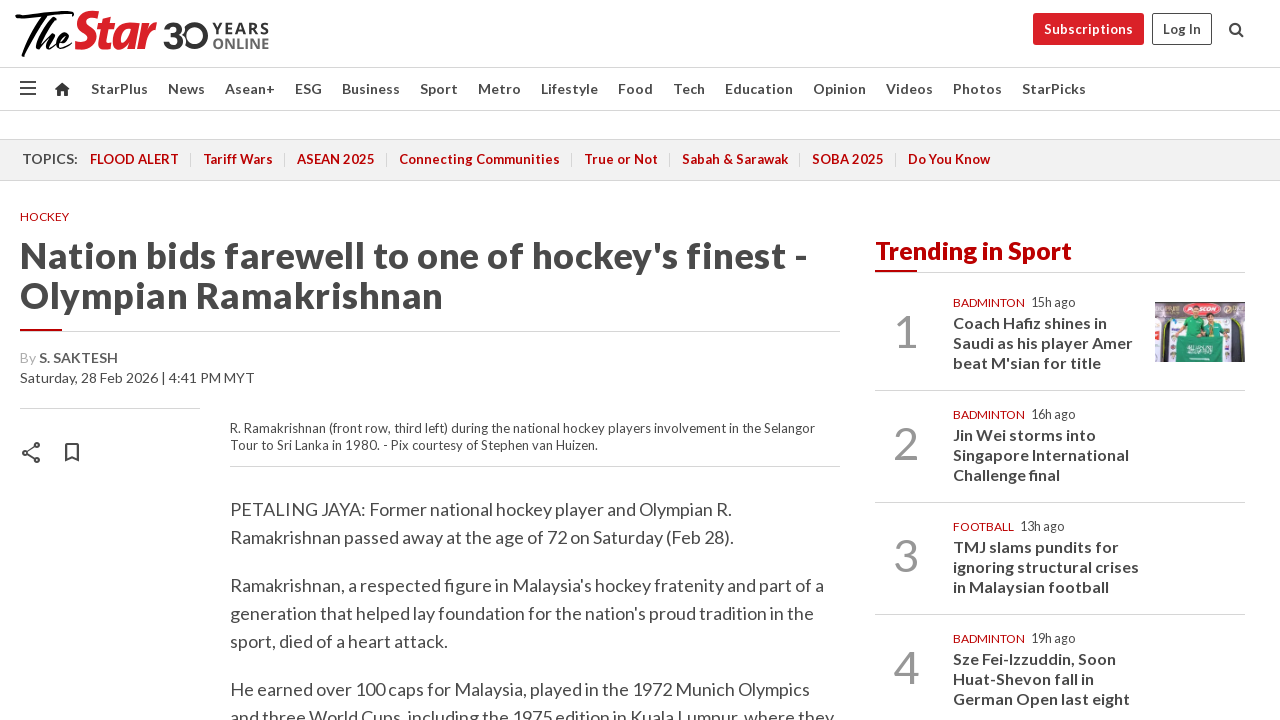

Navigated back to Sport section
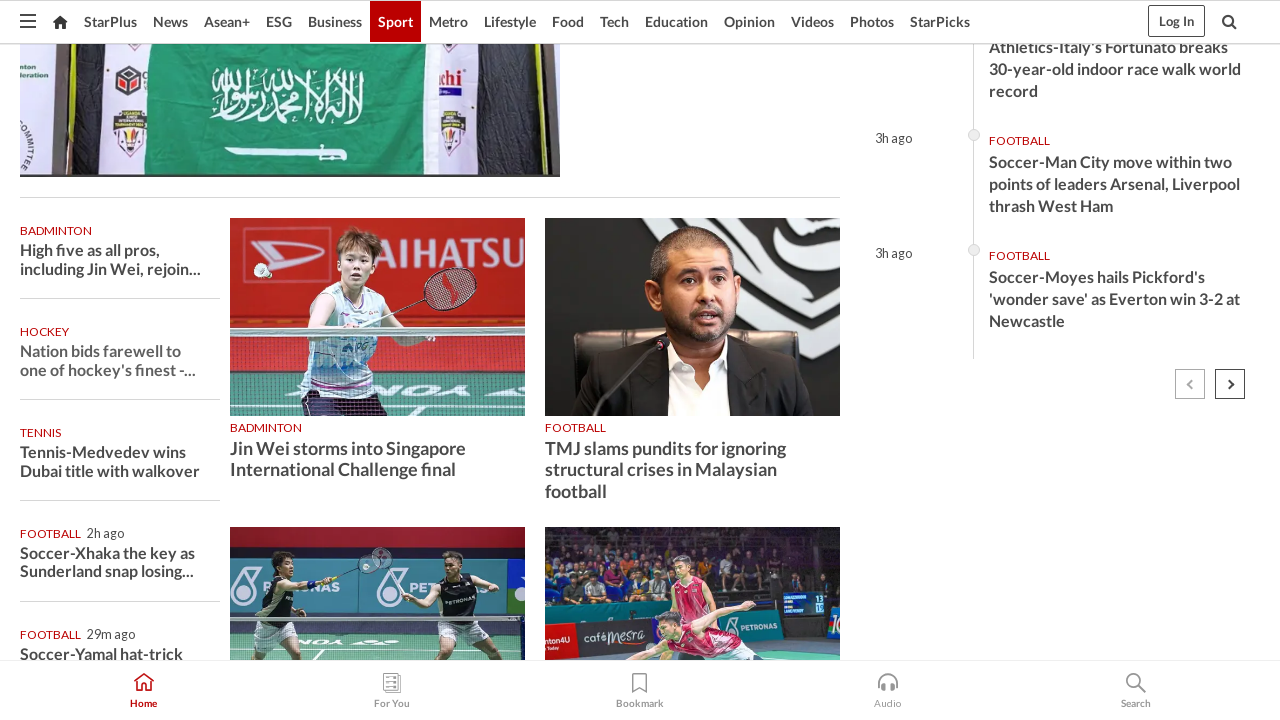

Load More button is visible after going back
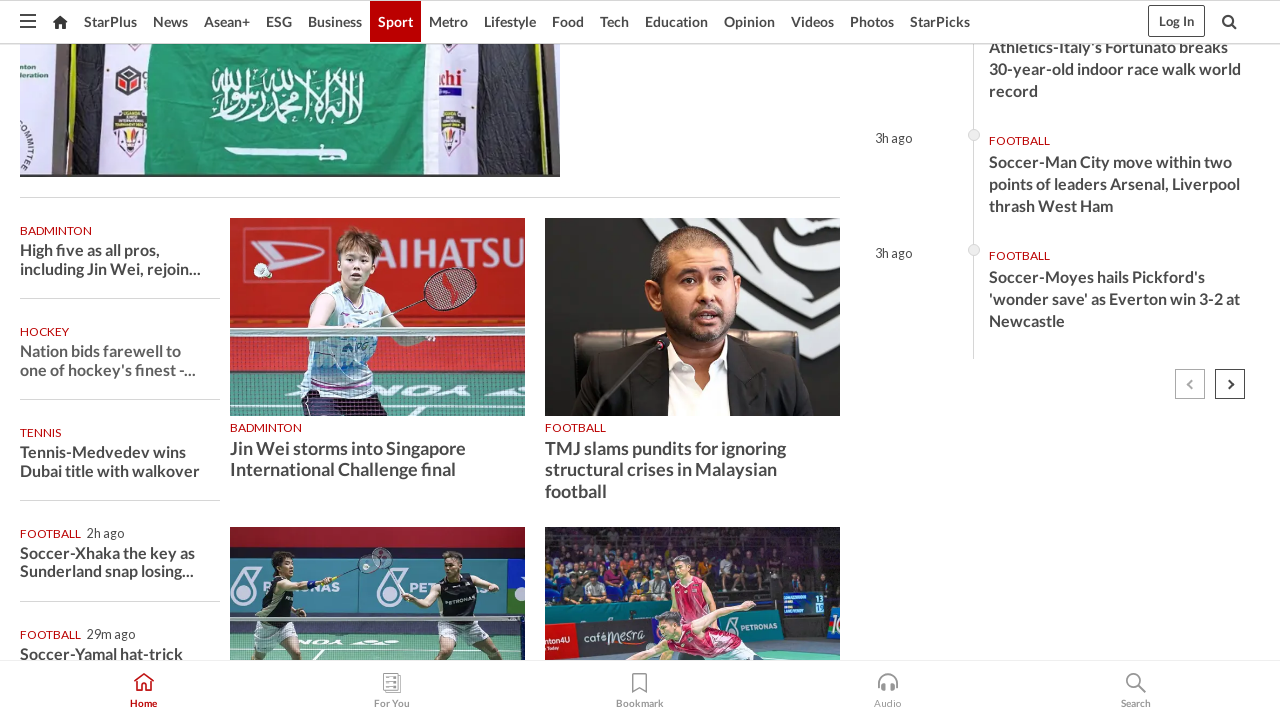

Clicked Load More button again at (430, 361) on text=Load More
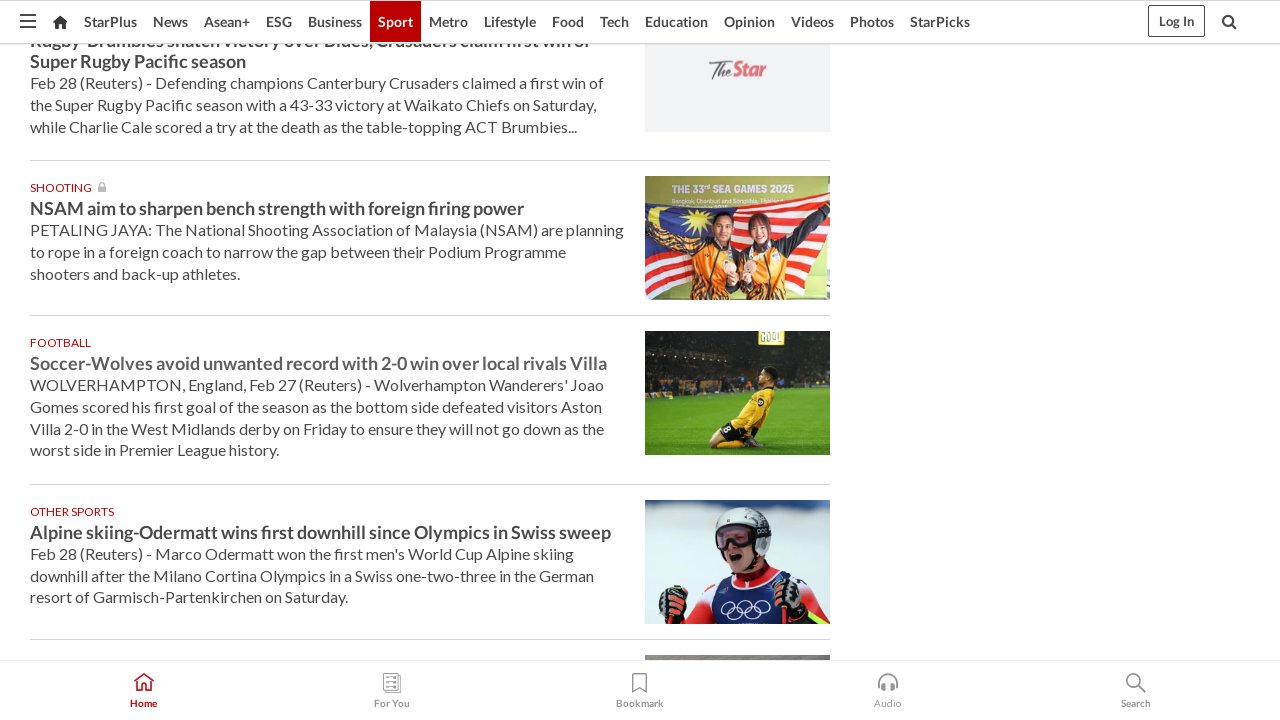

Waited 1 second for content to load
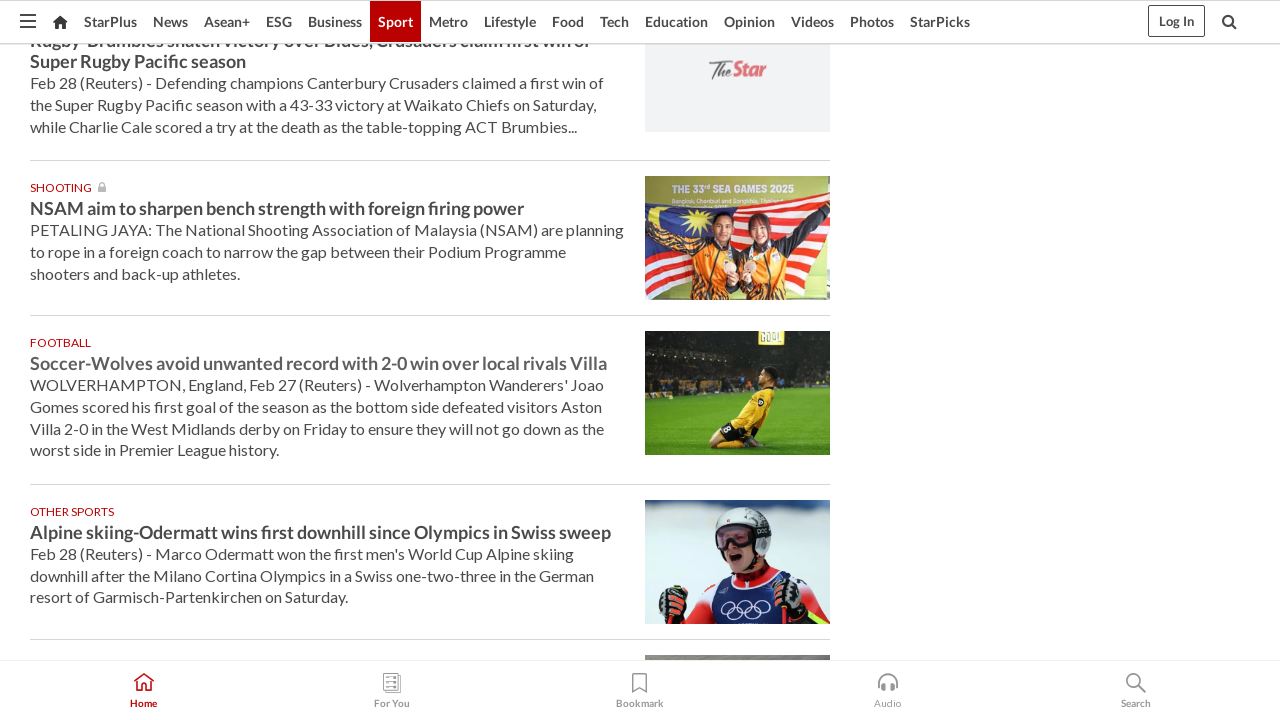

Clicked on article 4: Tennis-Medvedev wins Dubai title with walkover at (103, 352) on main >> h2 >> a >> nth=3
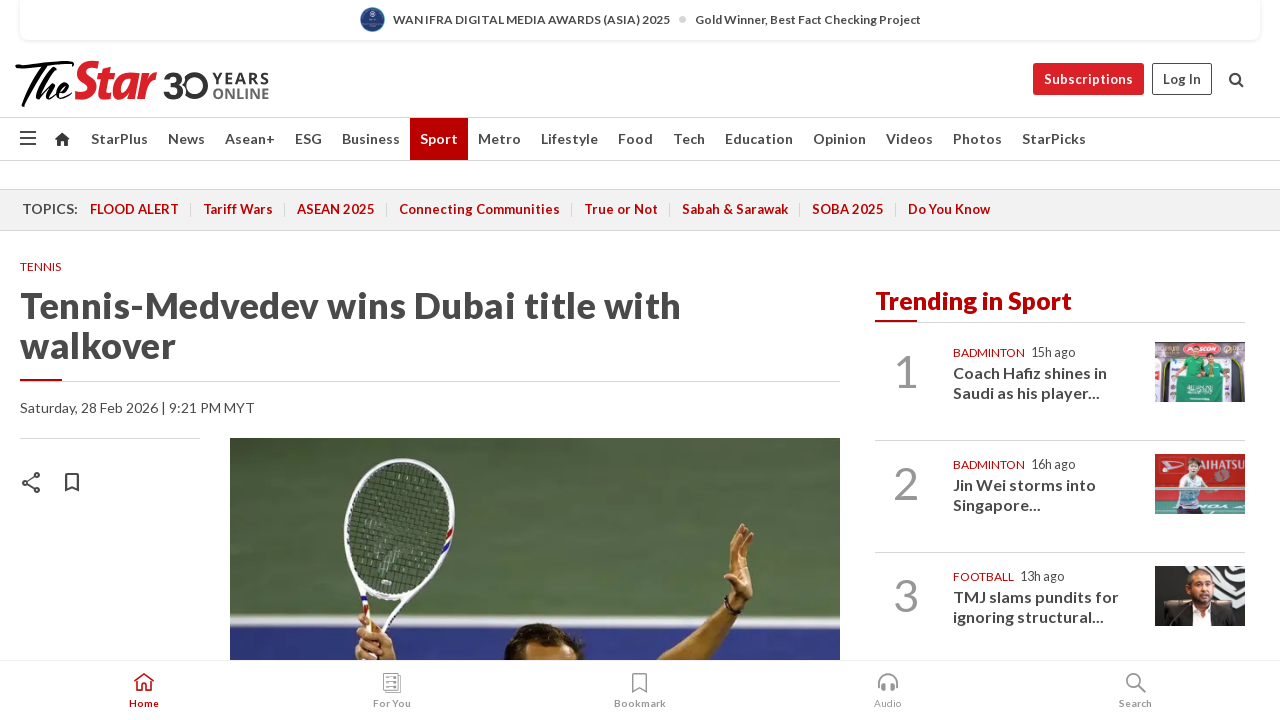

Navigated back to Sport section
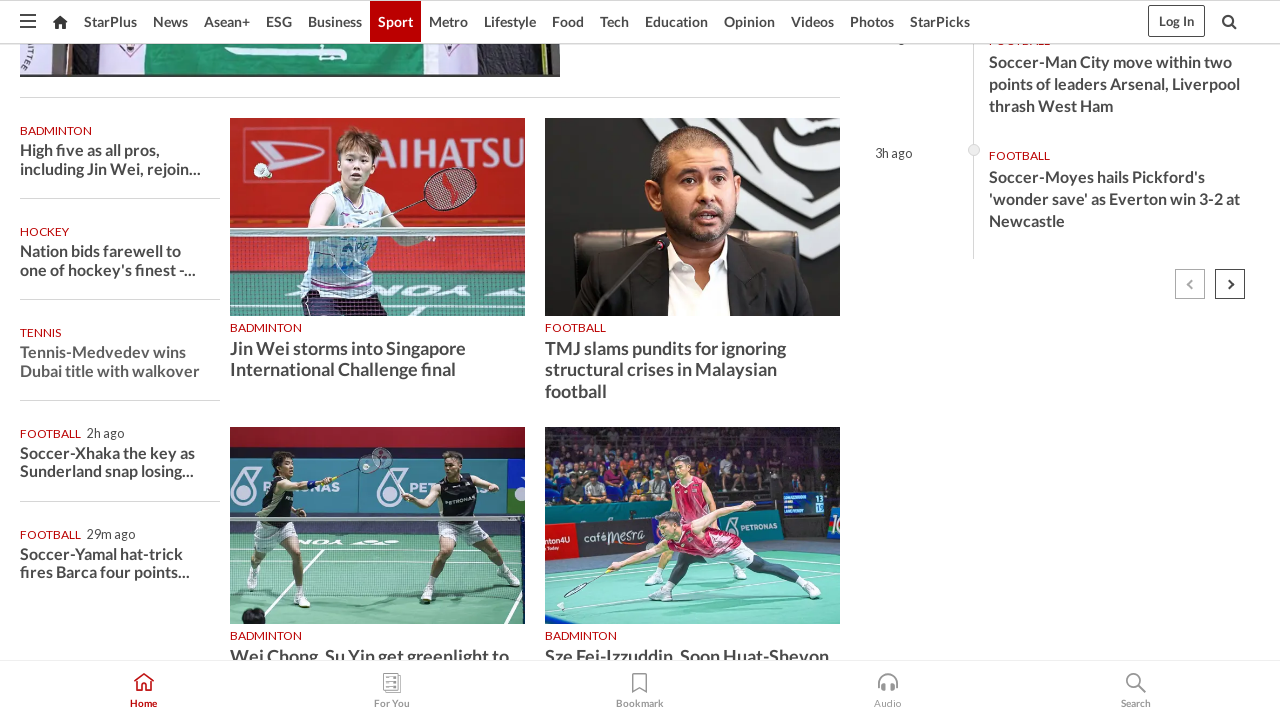

Load More button is visible after going back
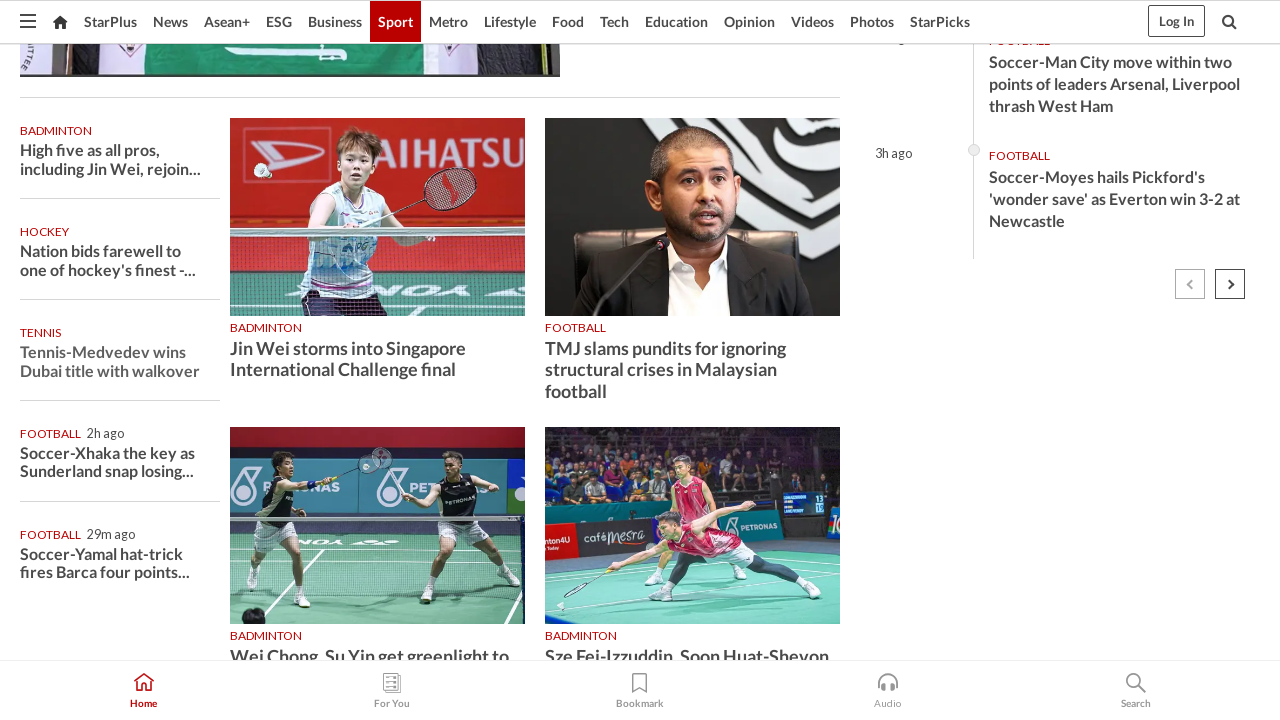

Clicked Load More button again at (430, 361) on text=Load More
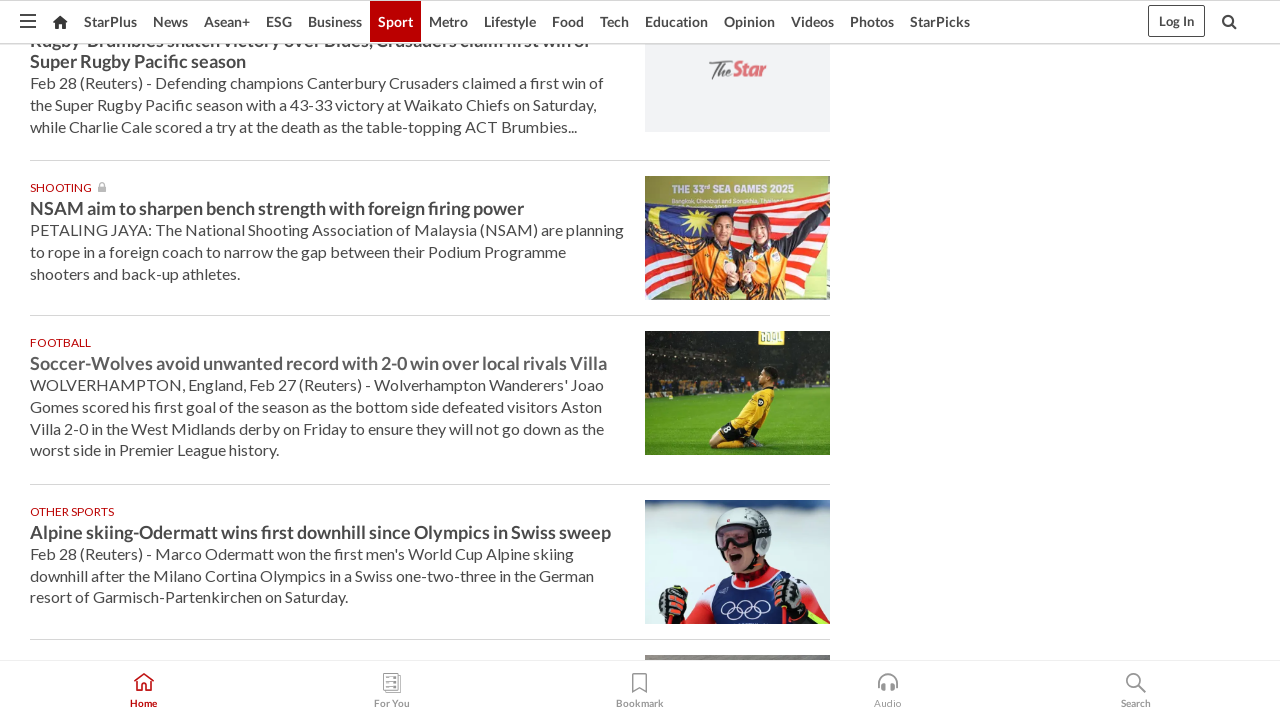

Waited 1 second for content to load
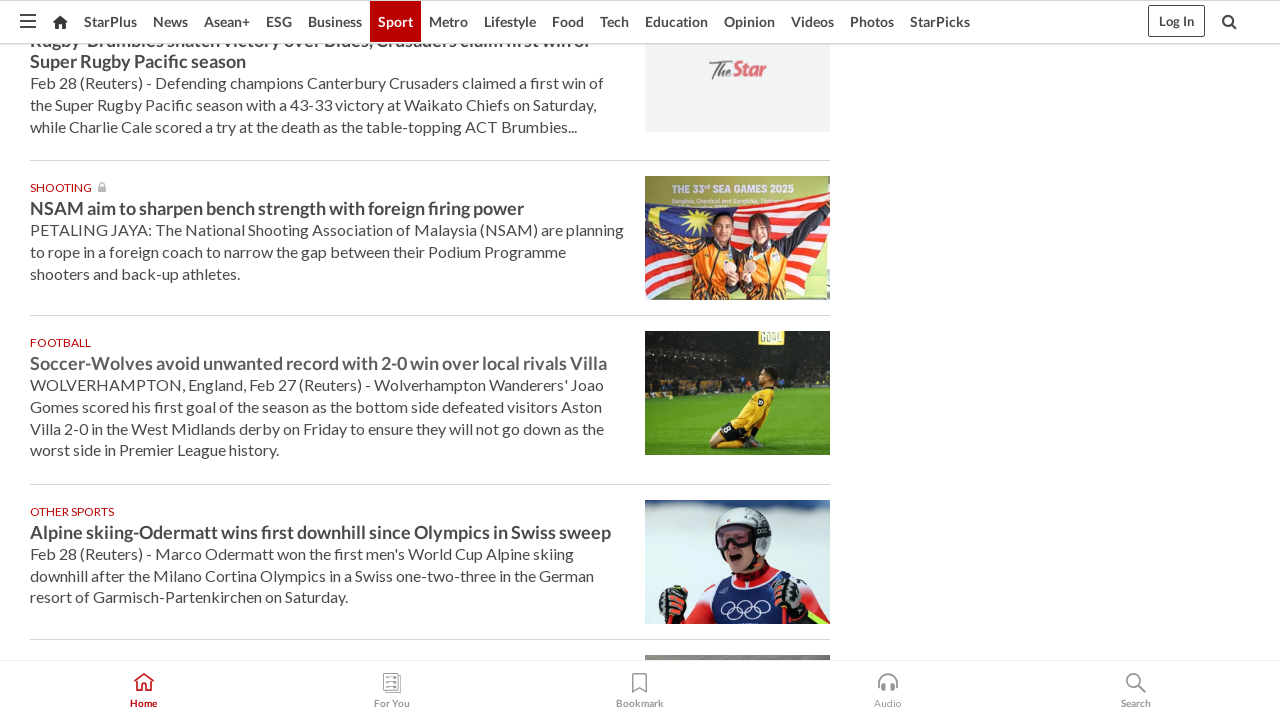

Clicked on article 5: Soccer-Xhaka the key as Sunderland snap losing... at (108, 351) on main >> h2 >> a >> nth=4
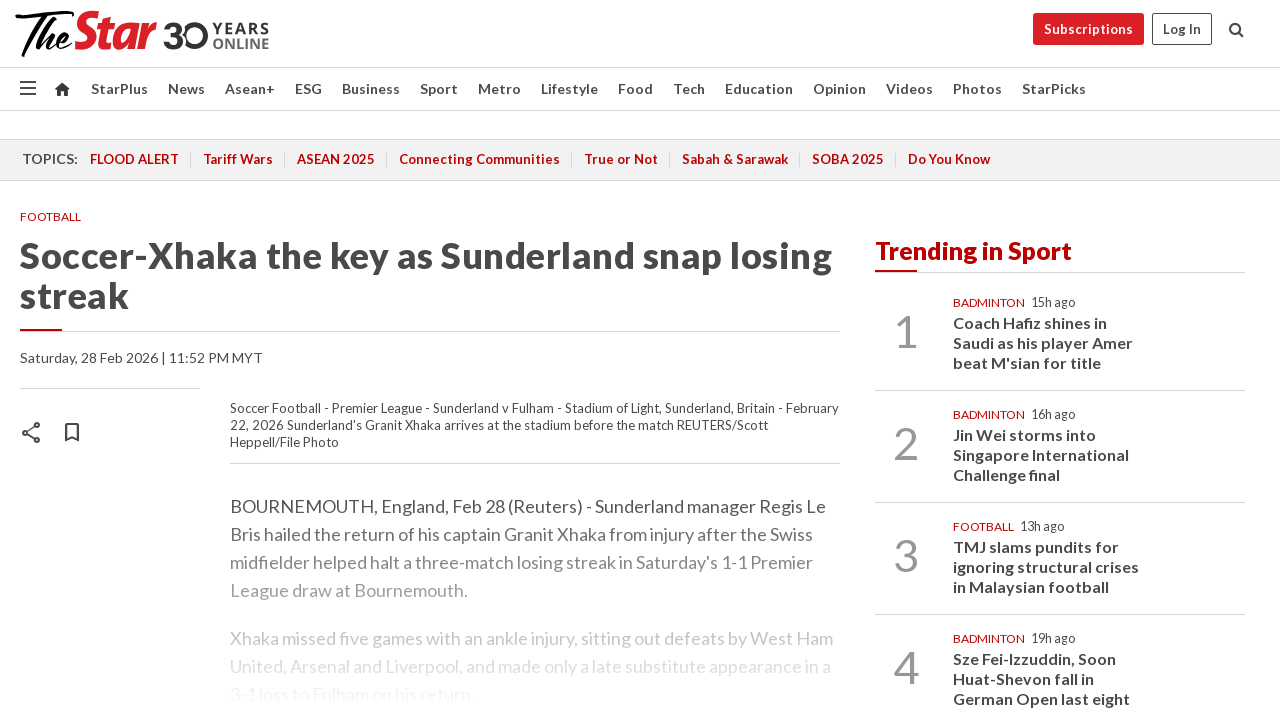

Navigated back to Sport section
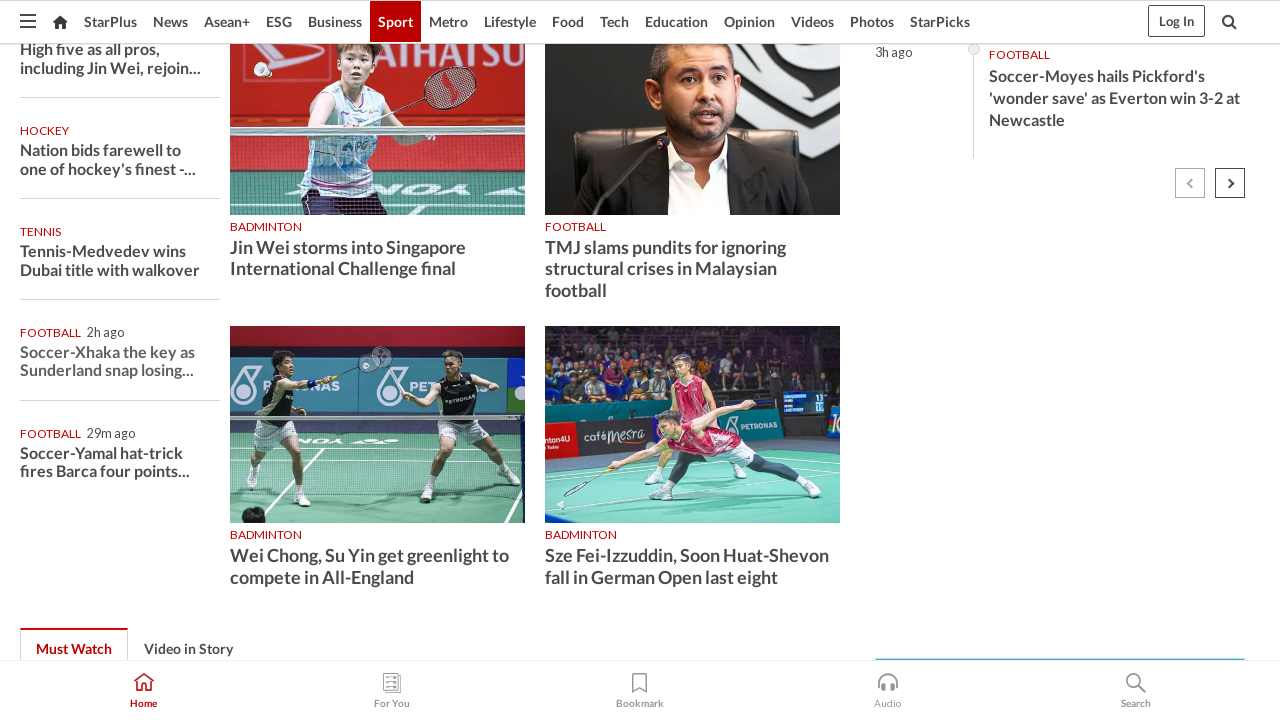

Load More button is visible after going back
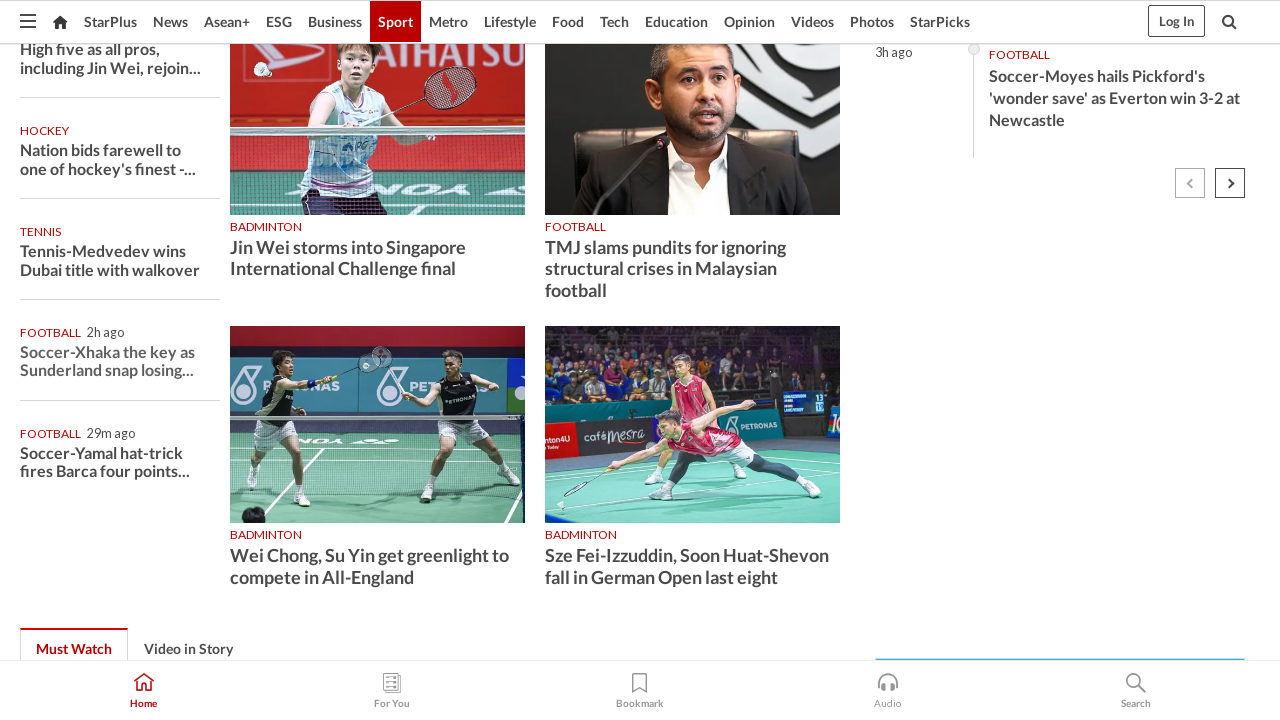

Clicked Load More button again at (430, 361) on text=Load More
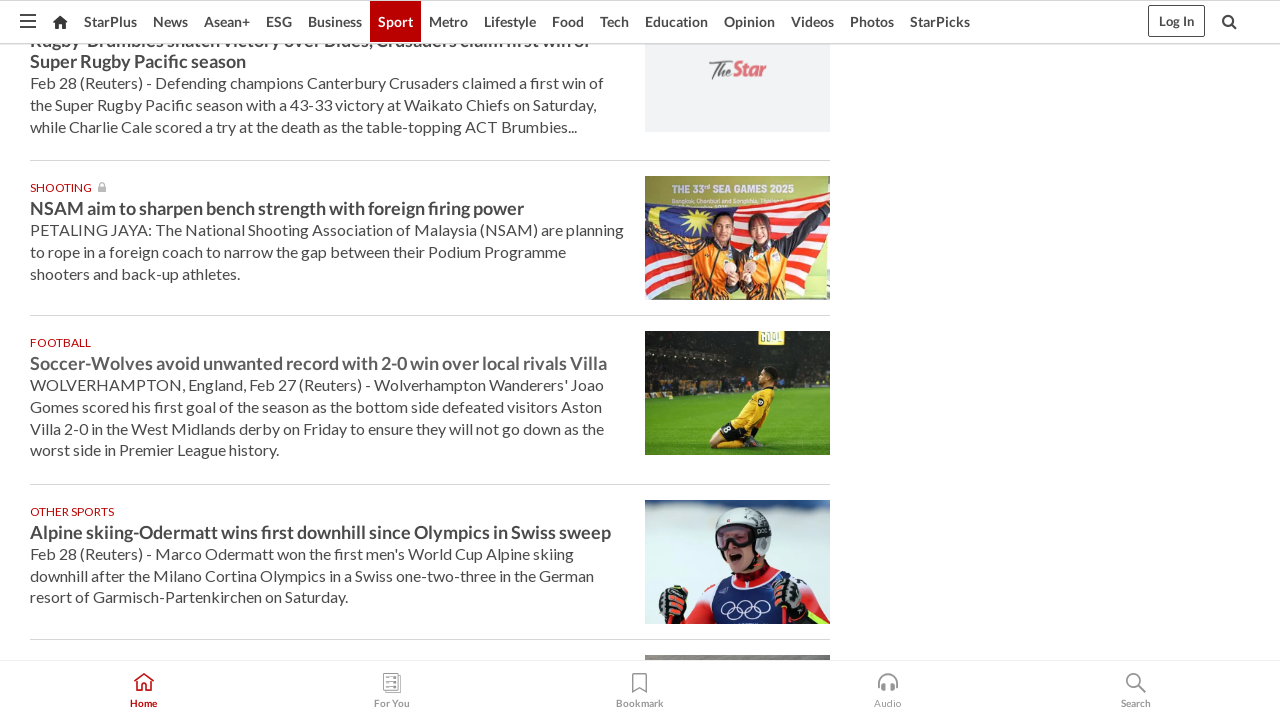

Waited 1 second for content to load
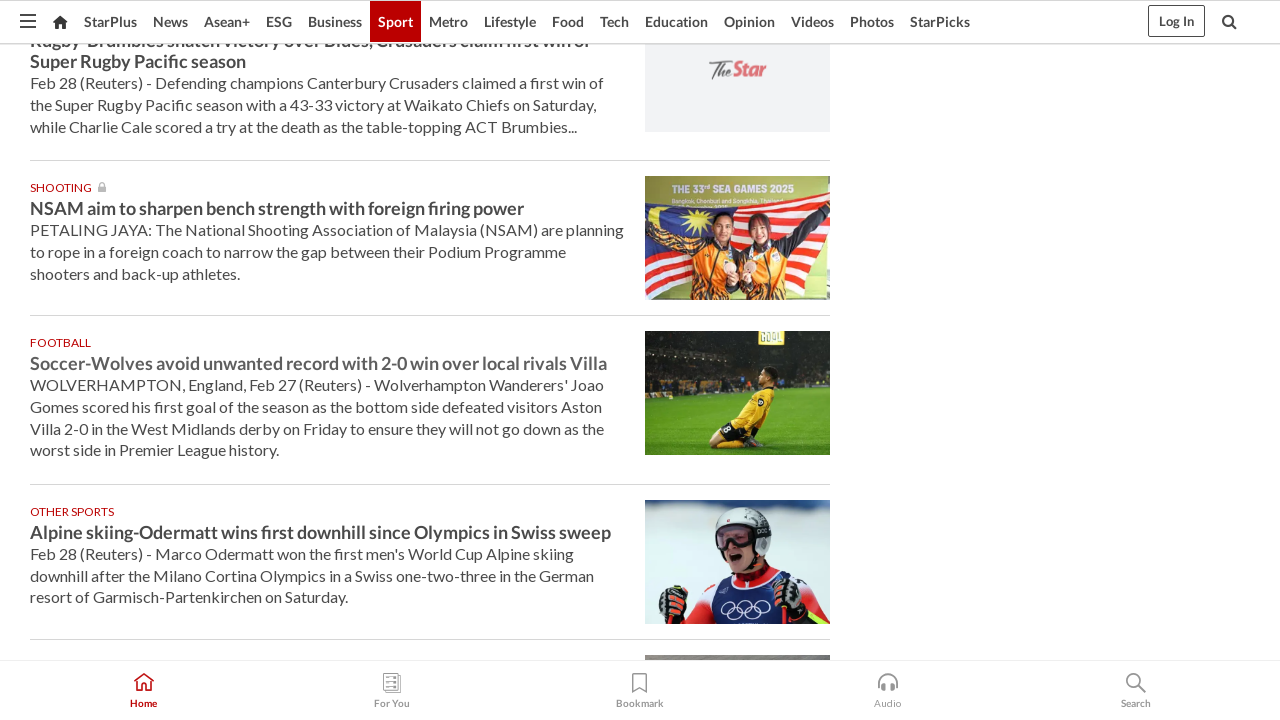

Clicked on article 6: Soccer-Yamal hat-trick fires Barca four points... at (102, 351) on main >> h2 >> a >> nth=5
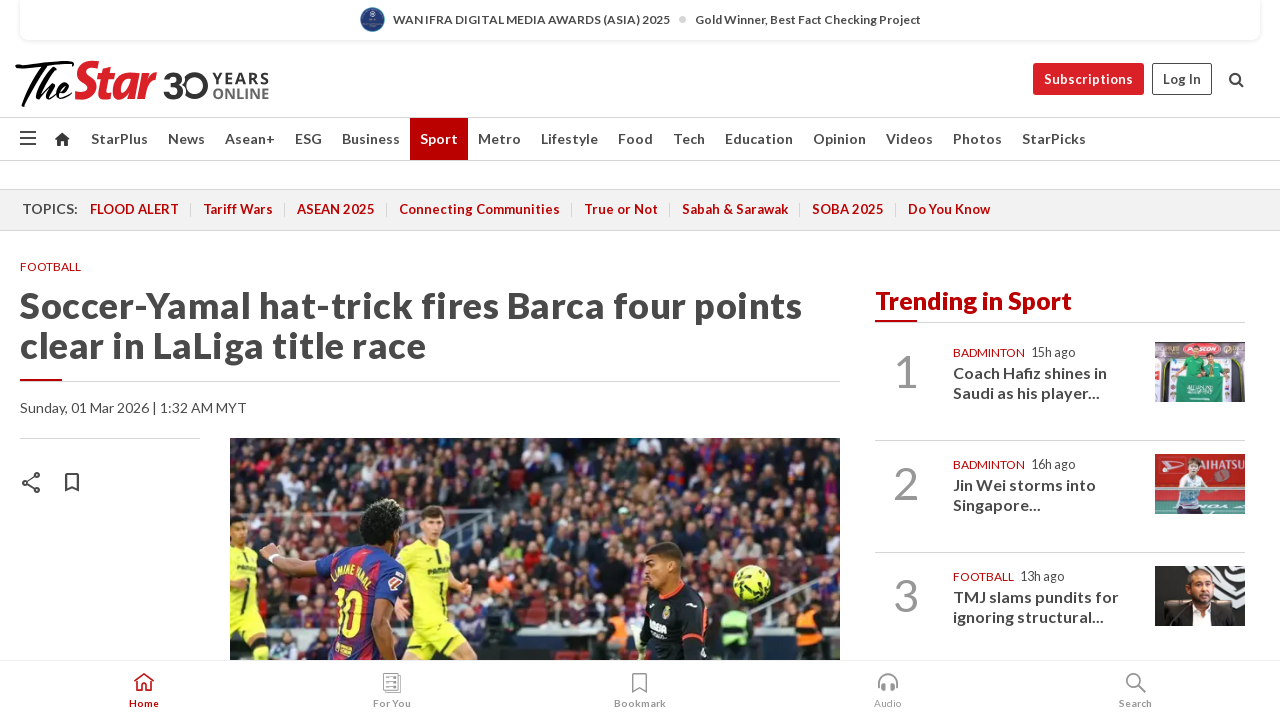

Navigated back to Sport section
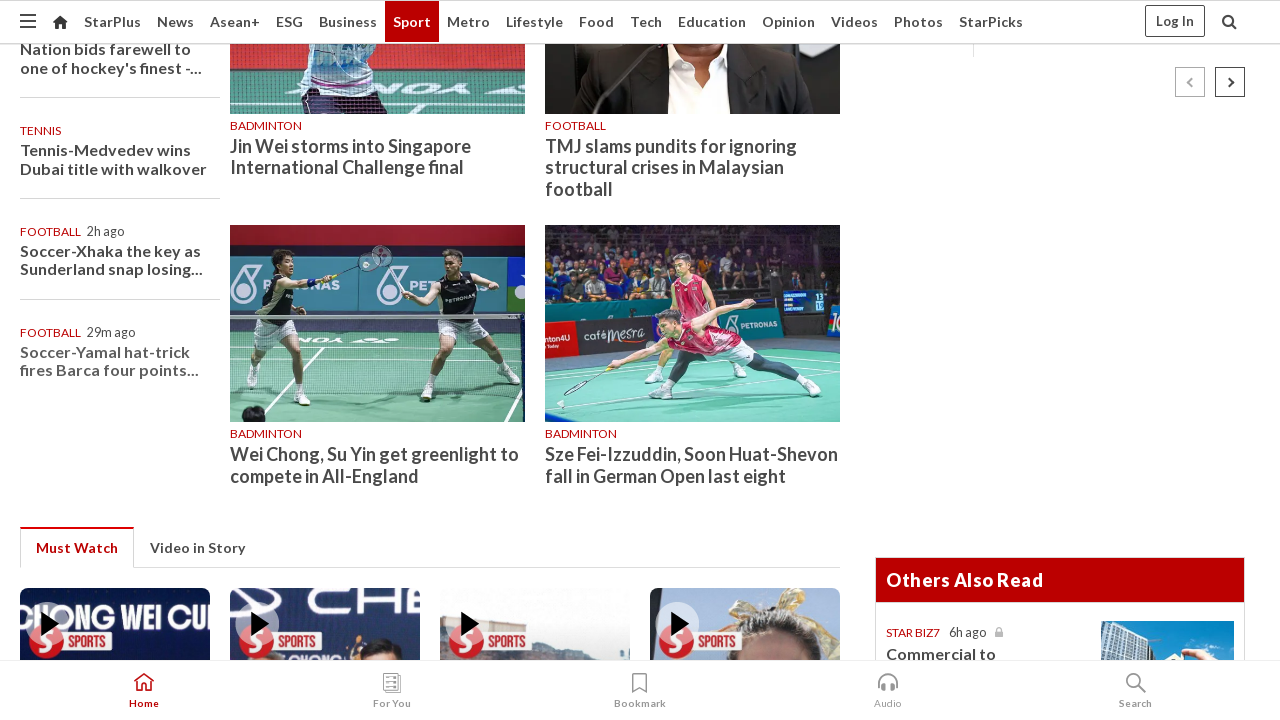

Load More button is visible after going back
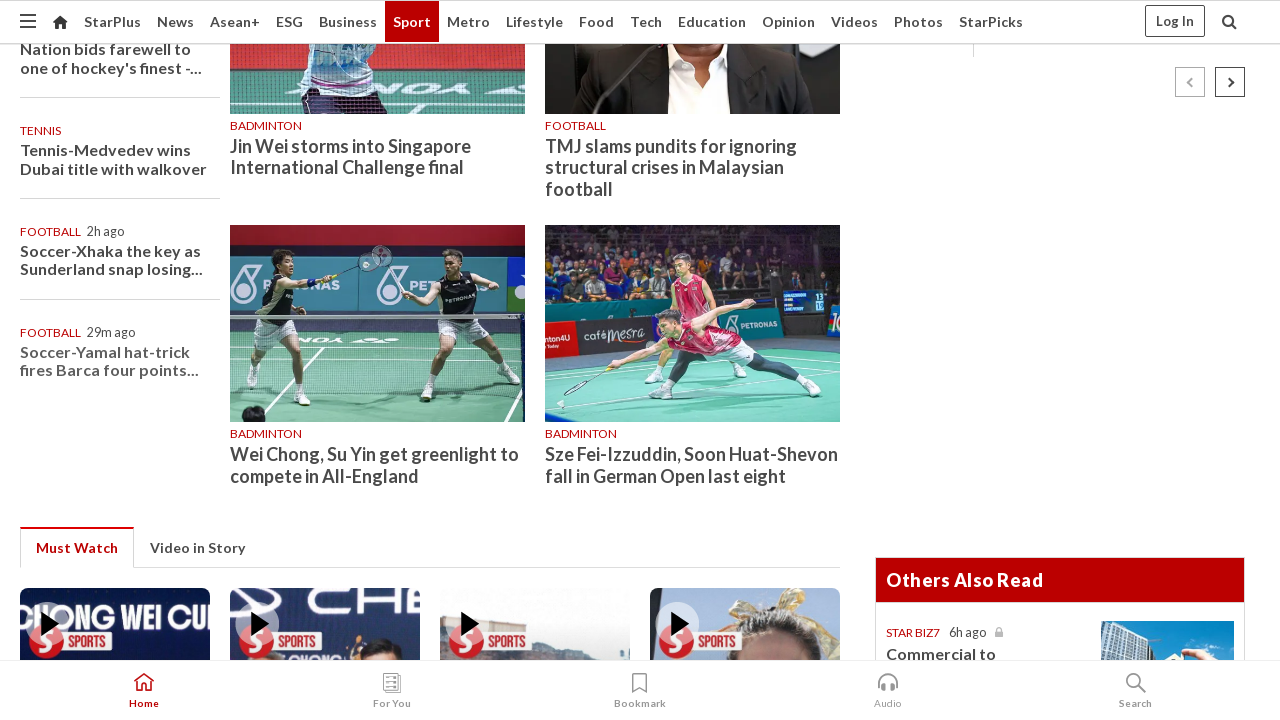

Clicked Load More button again at (430, 360) on text=Load More
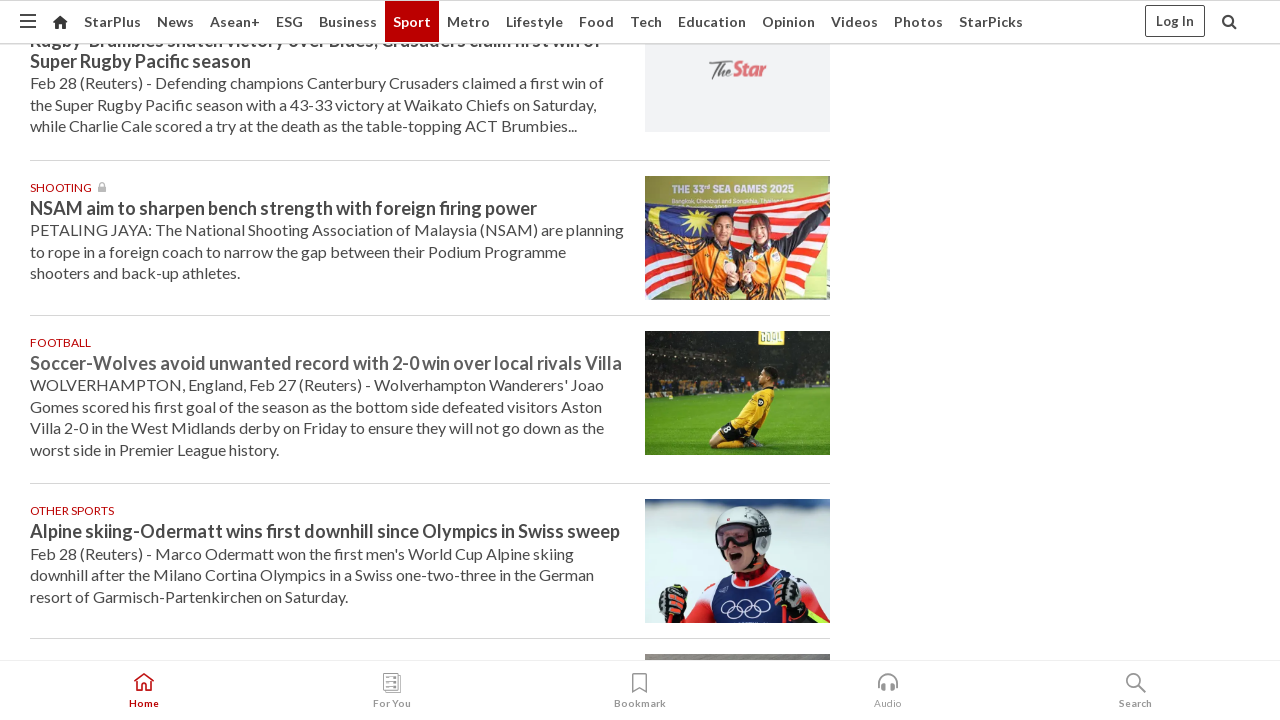

Waited 1 second for content to load
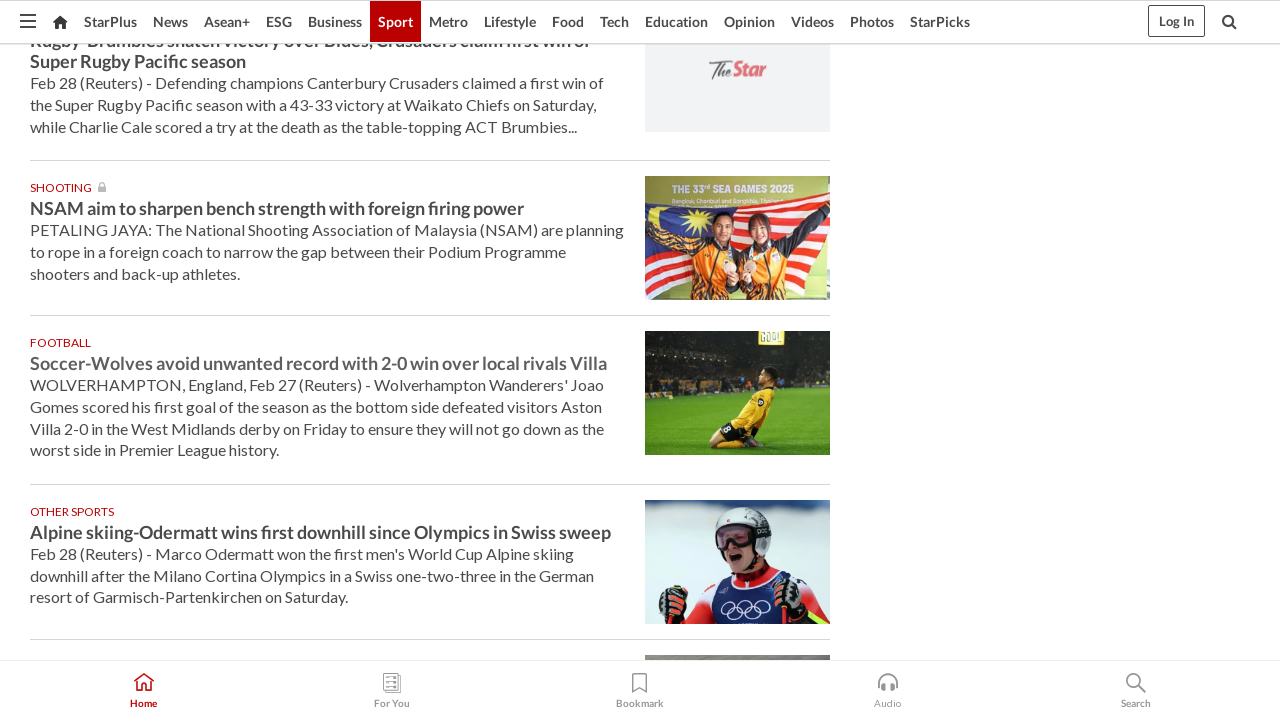

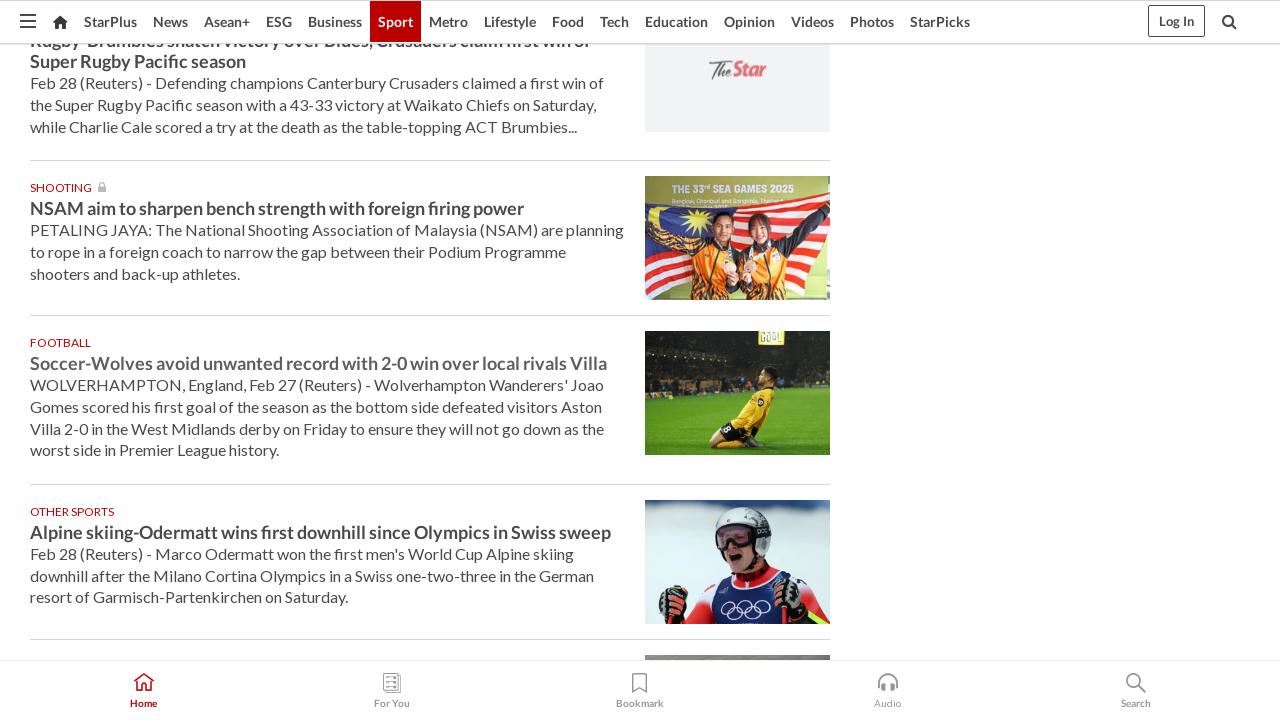